Tests broken link handling by clicking a broken link and verifying that an error message is displayed

Starting URL: https://demoqa.com/broken

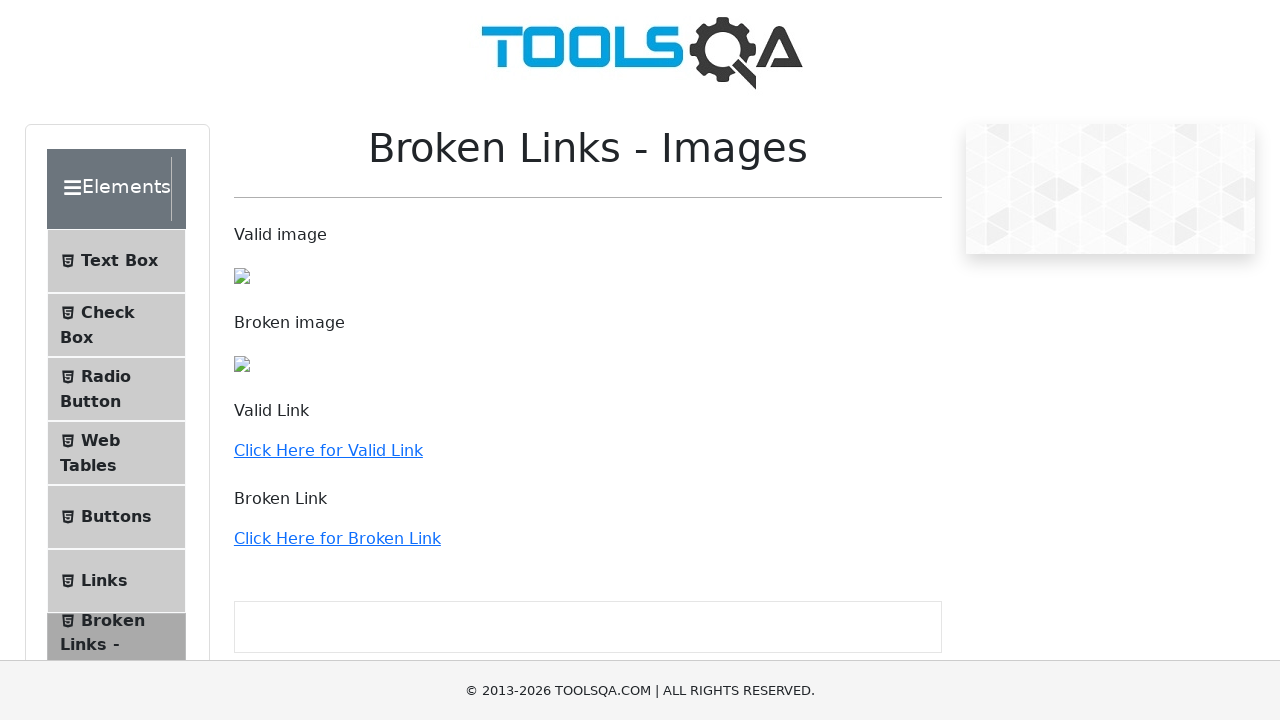

Navigated to broken link test page
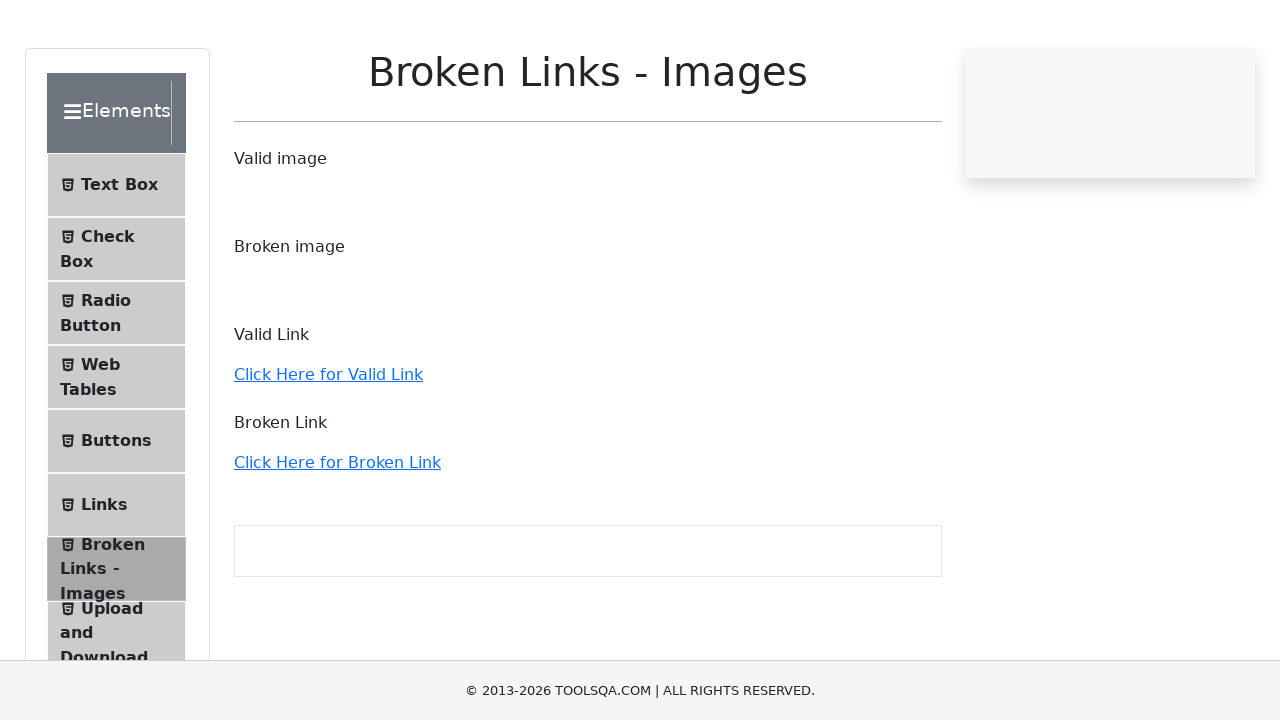

Clicked on broken link at (337, 538) on text='Click Here for Broken Link'
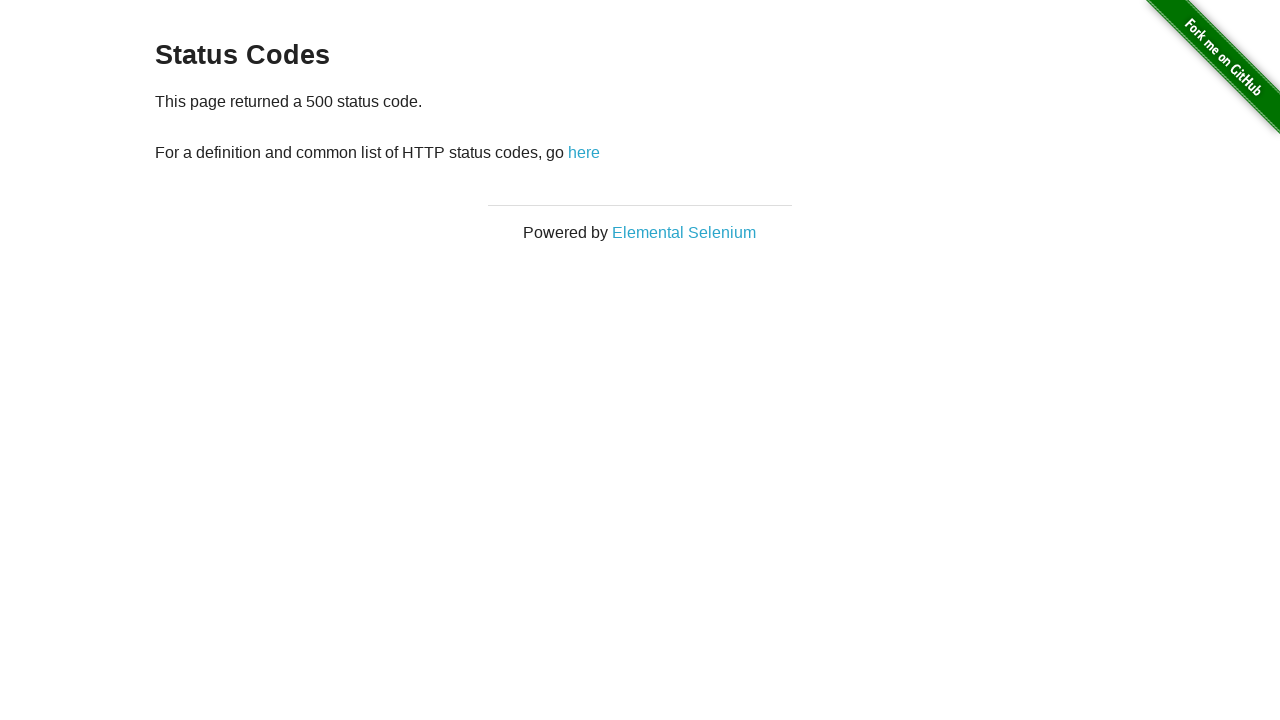

Error message appeared confirming broken link handling
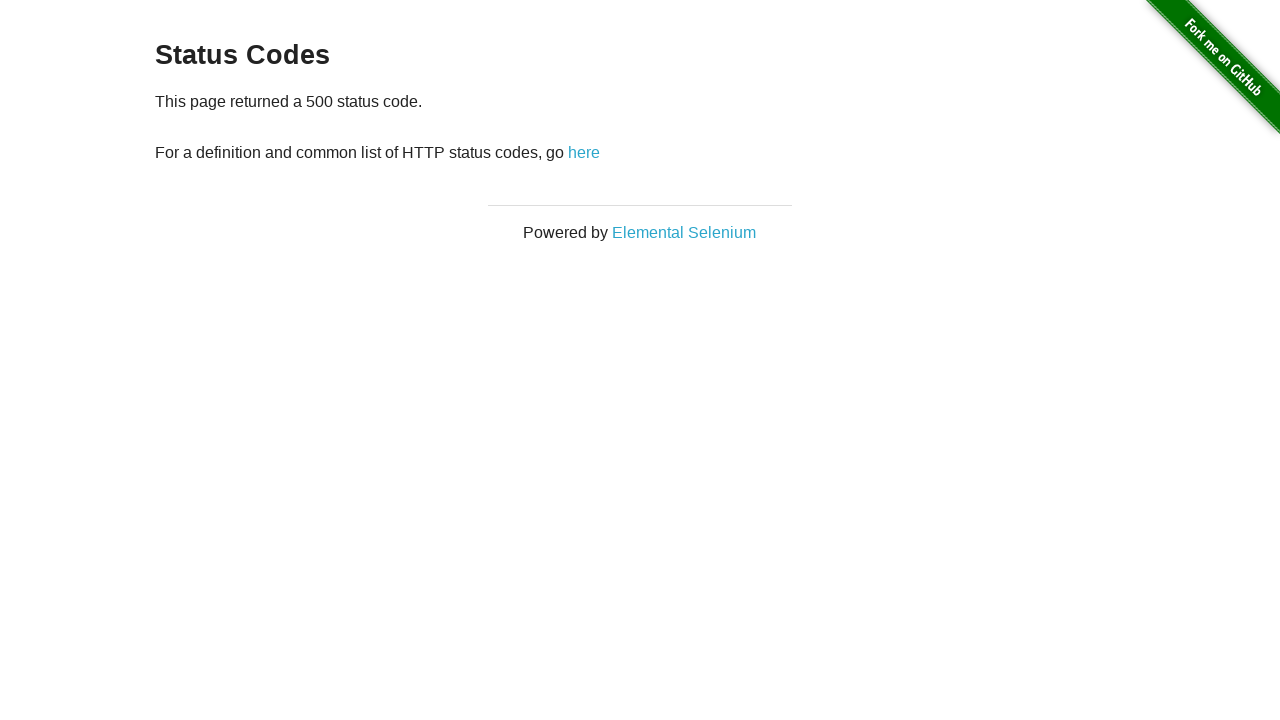

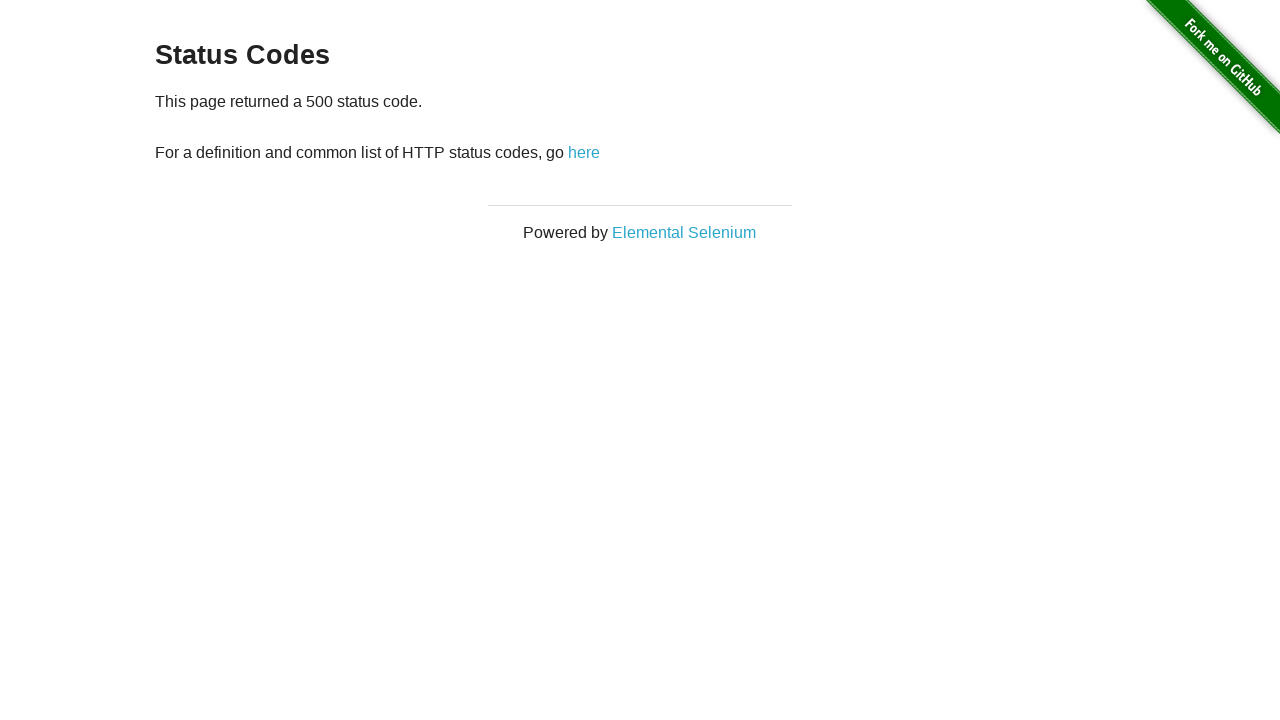